Tests that a button click is properly registered on a sample HTML page by resizing the browser window to a specific height, clicking a button, and verifying the click was detected via JavaScript.

Starting URL: https://olibutzki.github.io/selenium-jquery-layout-issue/sample.html

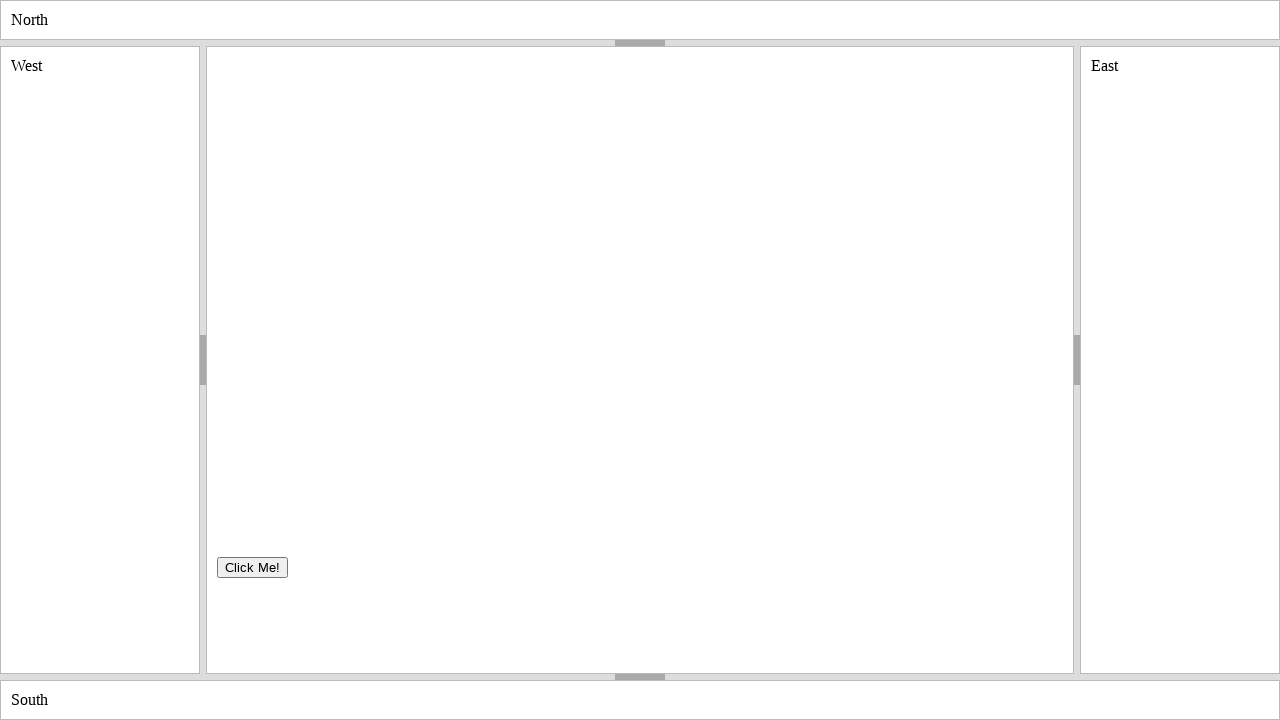

Set viewport size to 800x725
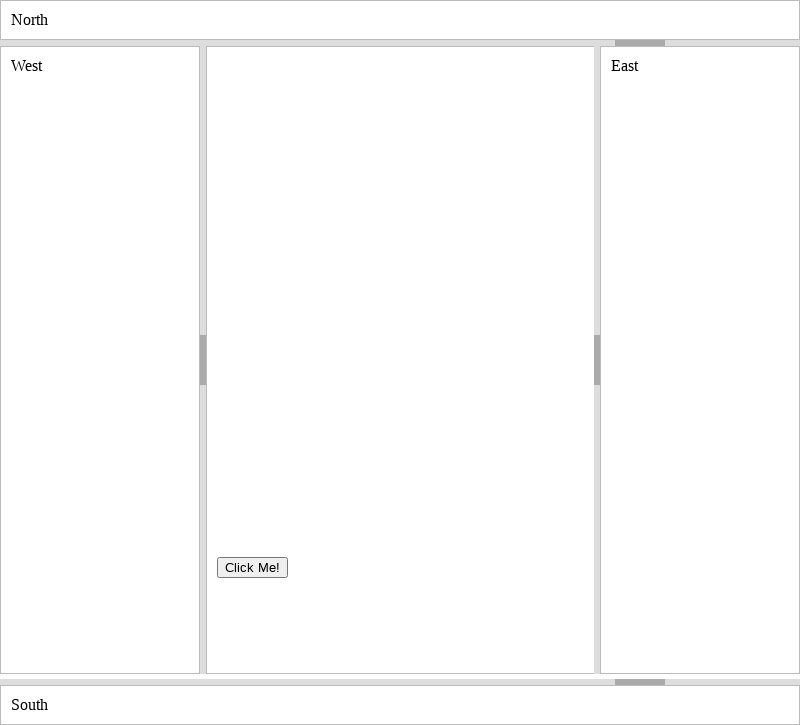

Reloaded page after viewport change
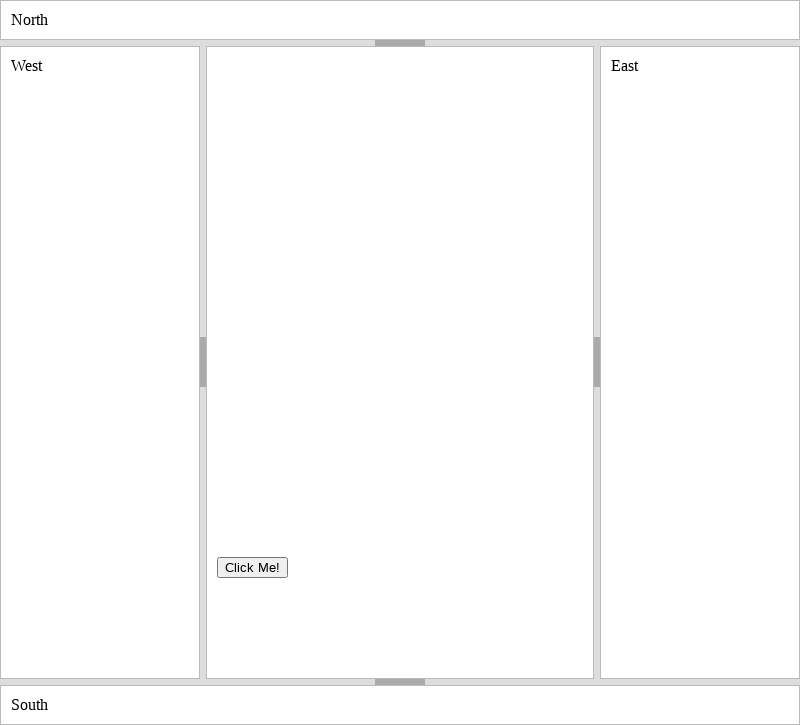

Clicked the button with id 'MyButton' at (252, 568) on #MyButton
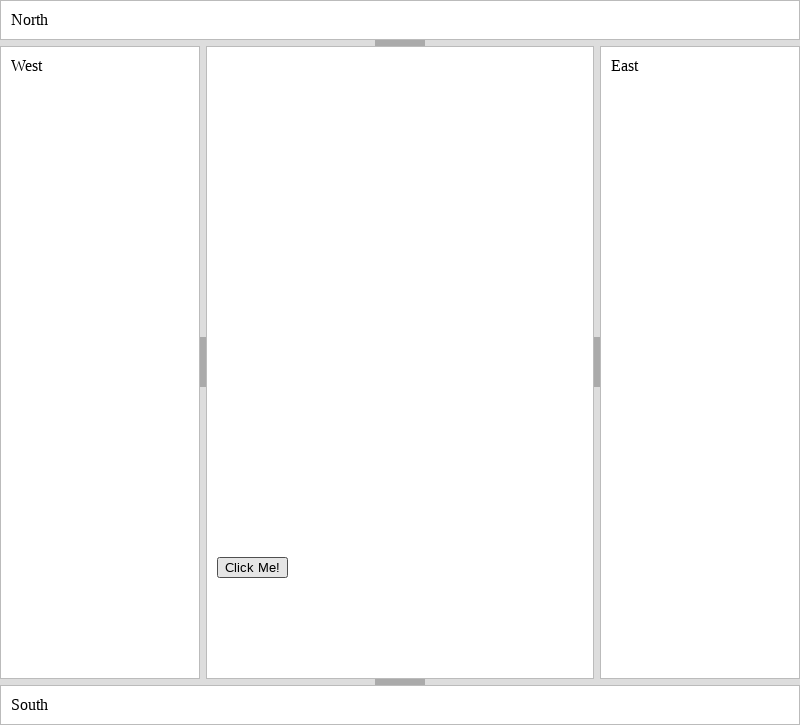

Evaluated JavaScript variable 'buttonClicked'
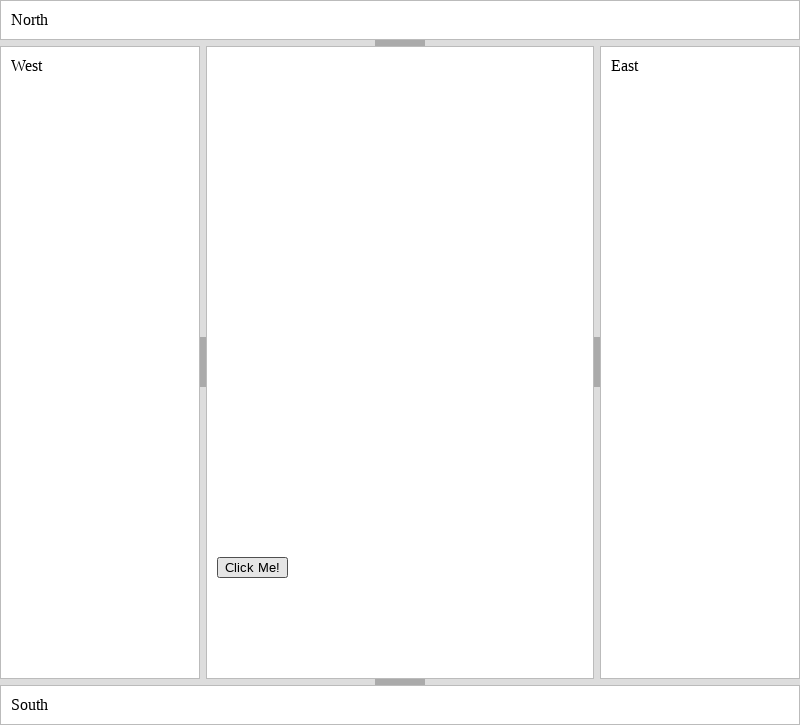

Verified that button click was registered (buttonClicked == True)
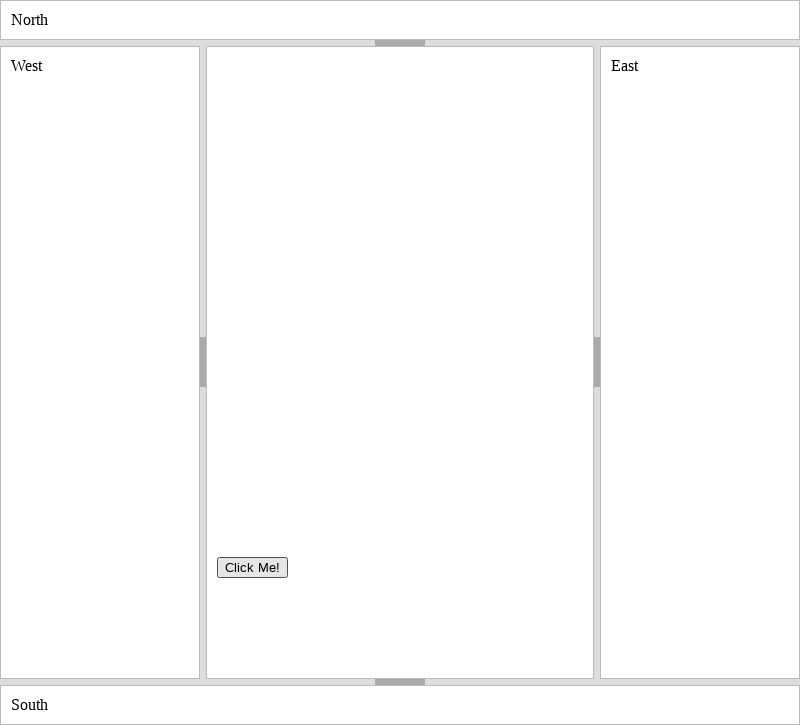

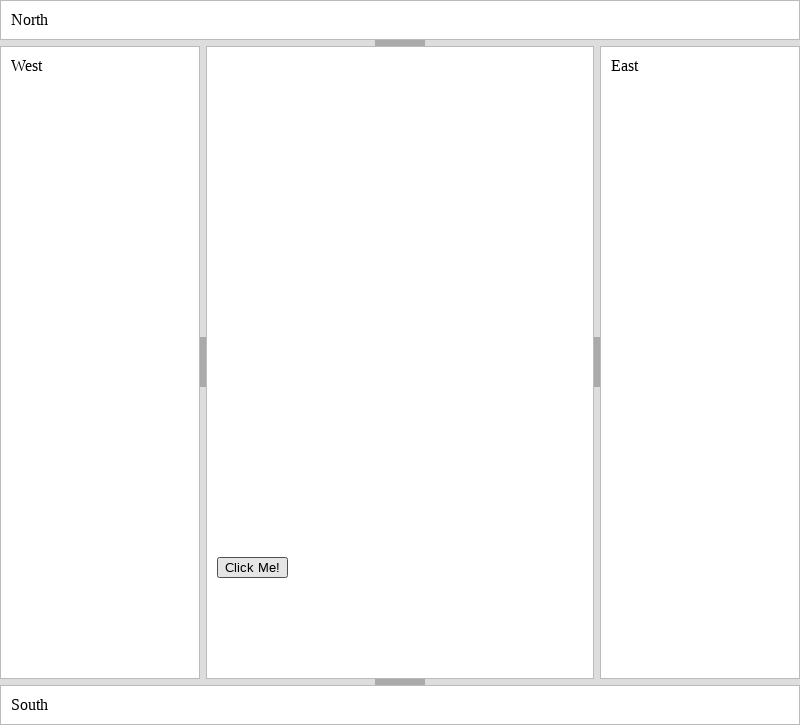